Tests login functionality by entering username and password credentials and submitting the form to verify successful authentication

Starting URL: https://the-internet.herokuapp.com/login

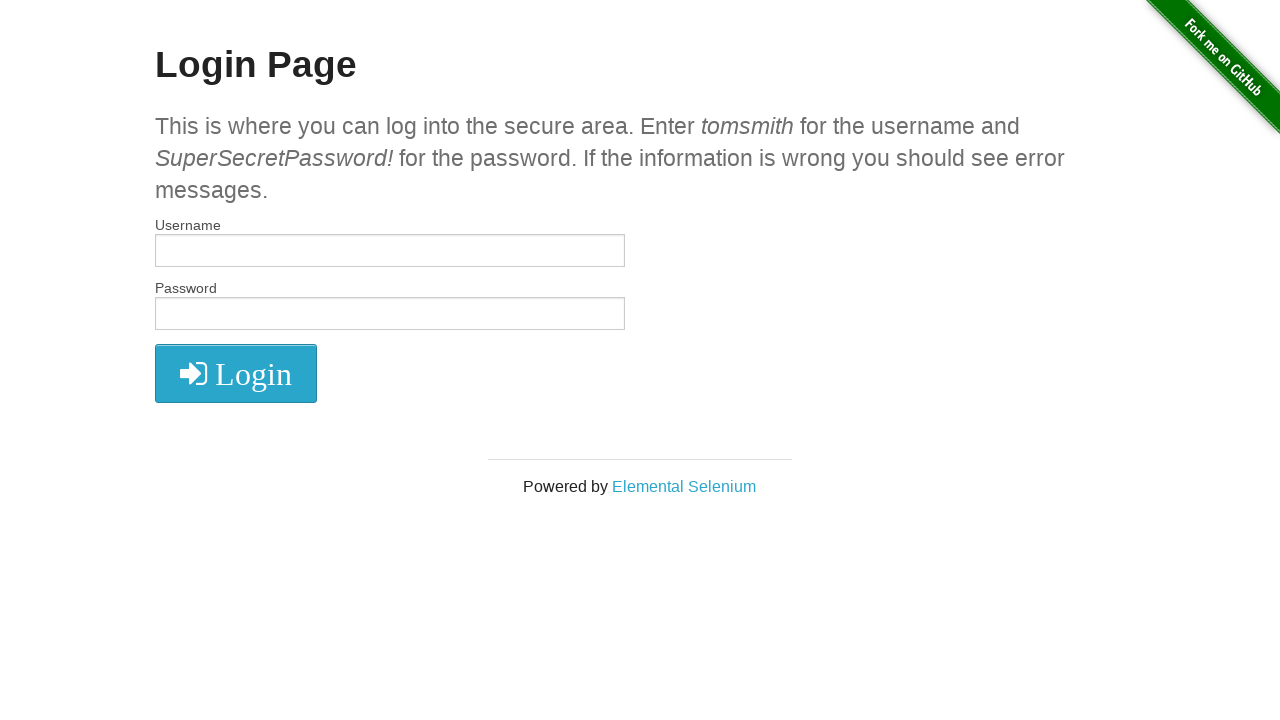

Filled username field with 'tomsmith' on #username
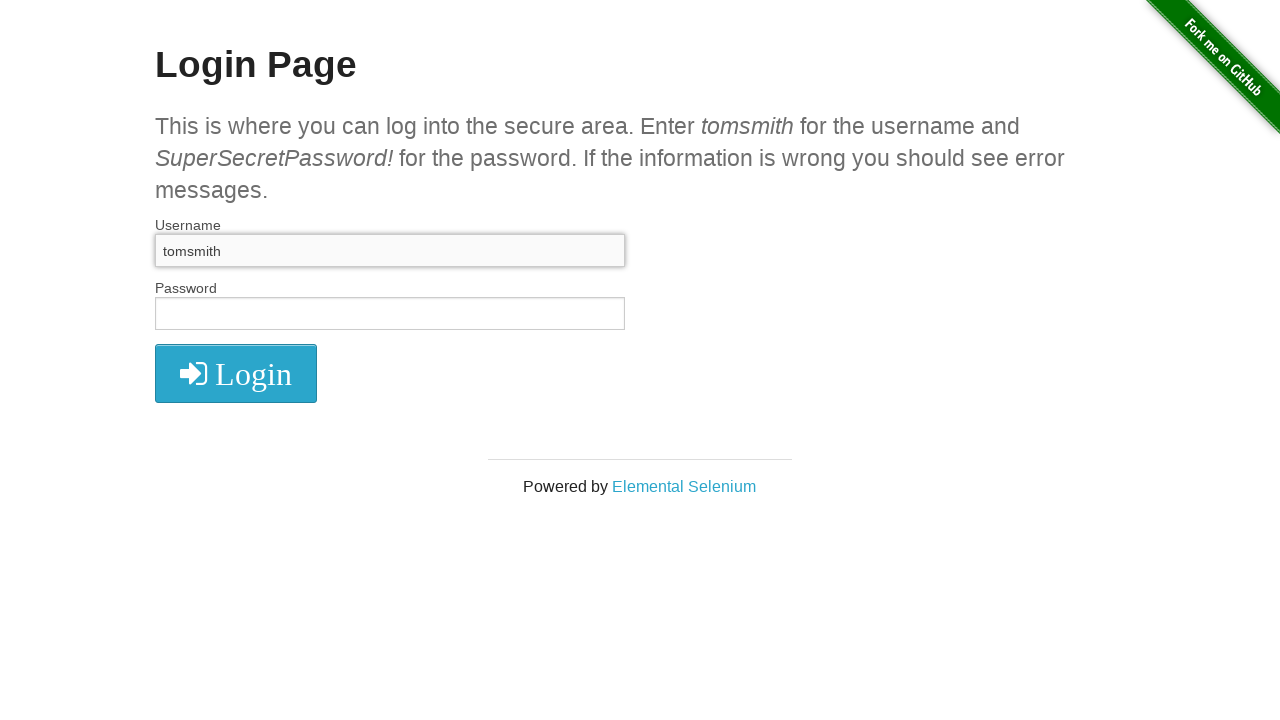

Filled password field with 'SuperSecretPassword!' on #password
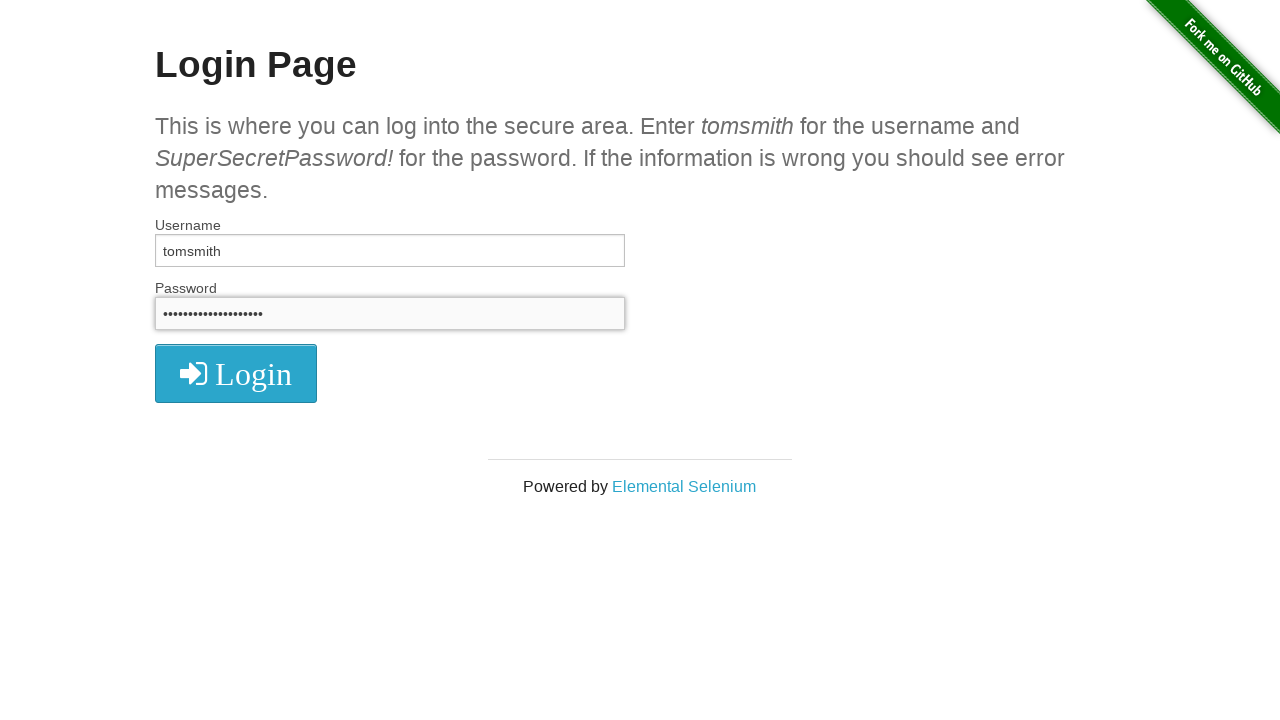

Clicked login submit button at (236, 373) on button[type='submit']
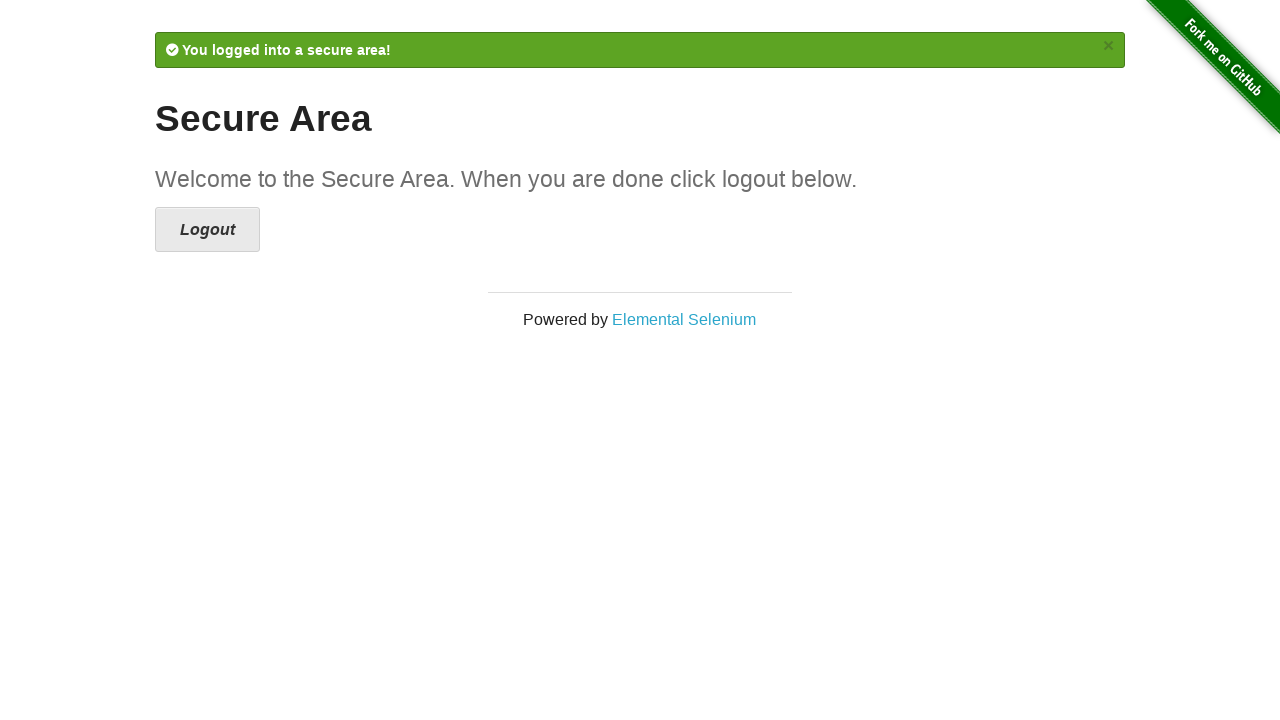

Success message appeared - authentication verified
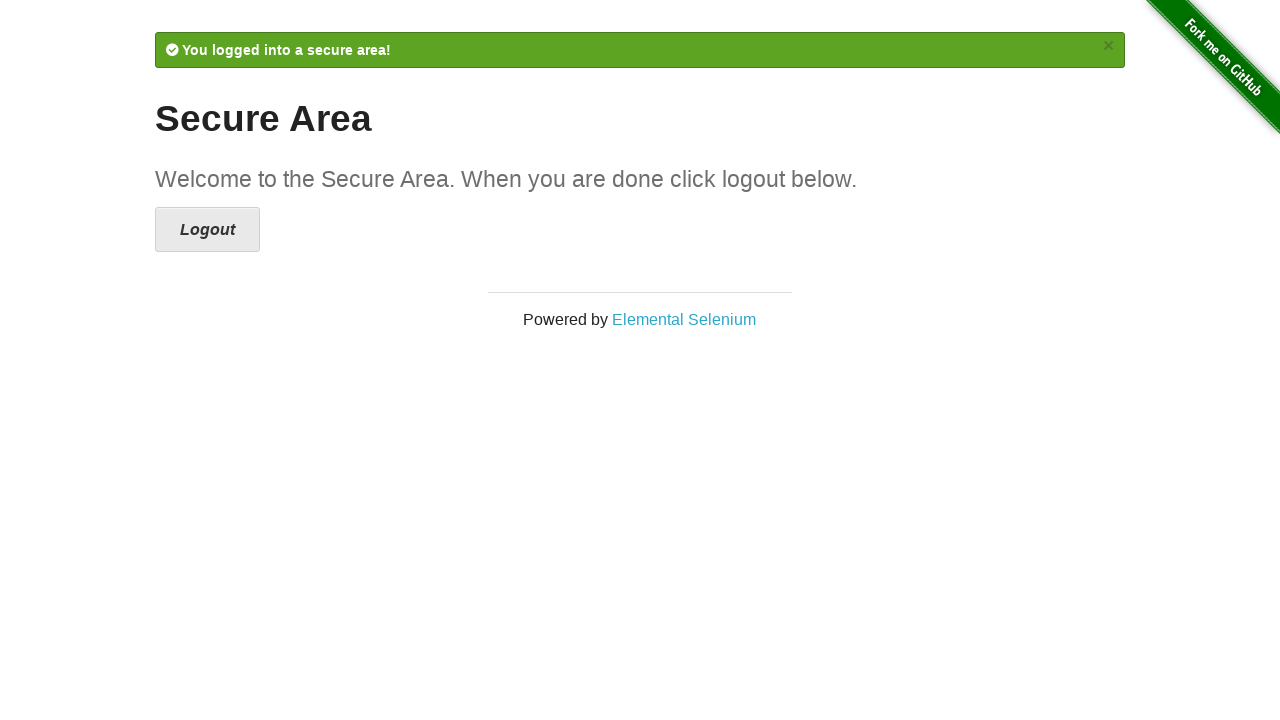

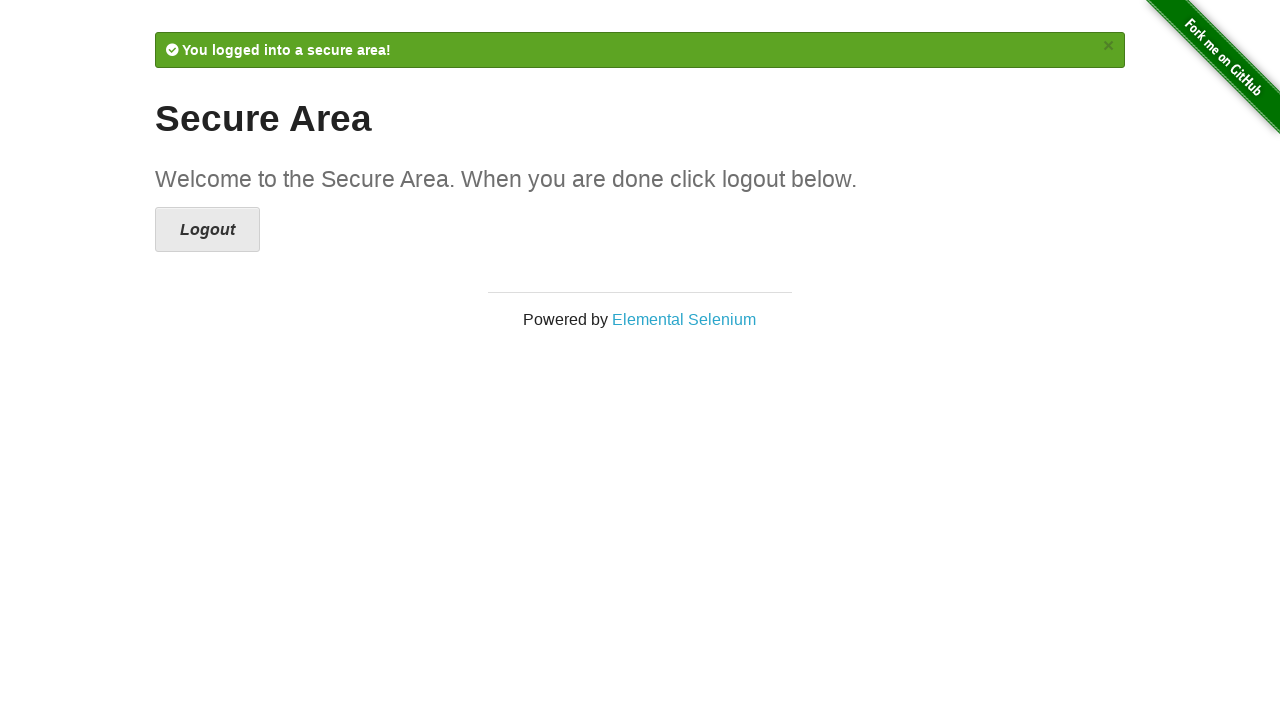